Verifies that footer links on the page are not broken by checking their status codes

Starting URL: https://rahulshettyacademy.com/AutomationPractice/

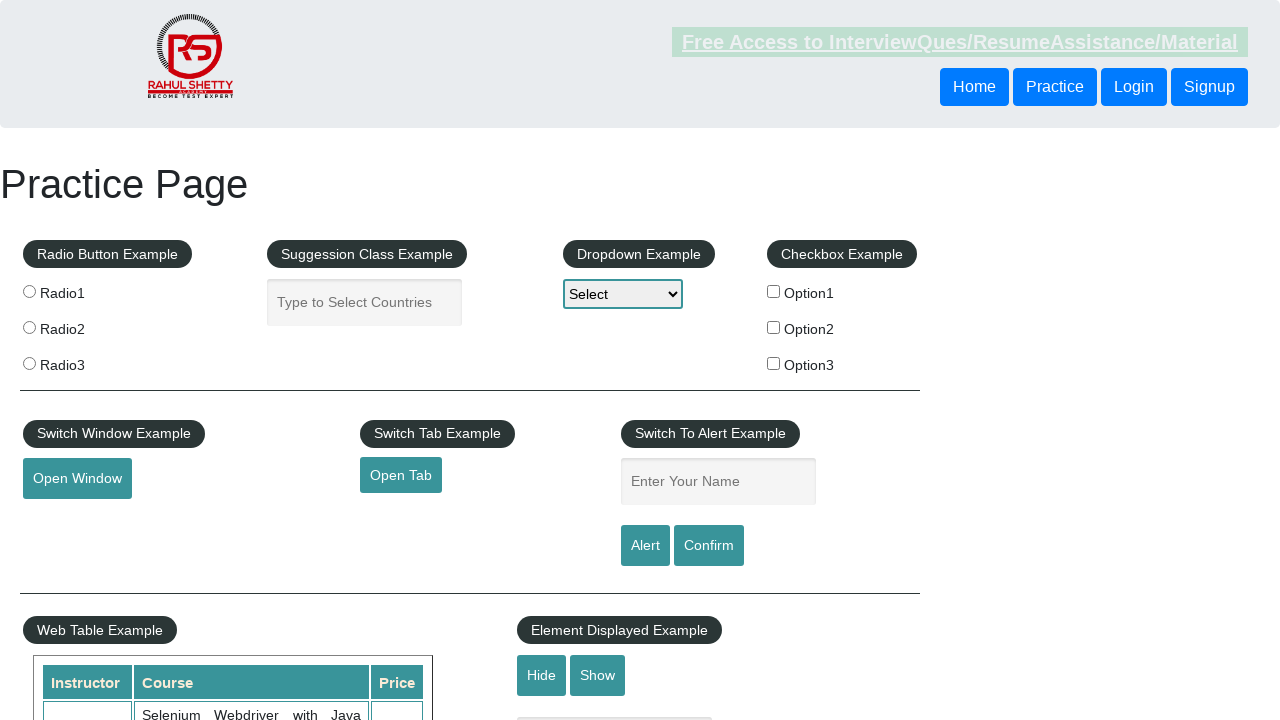

Navigated to AutomationPractice page
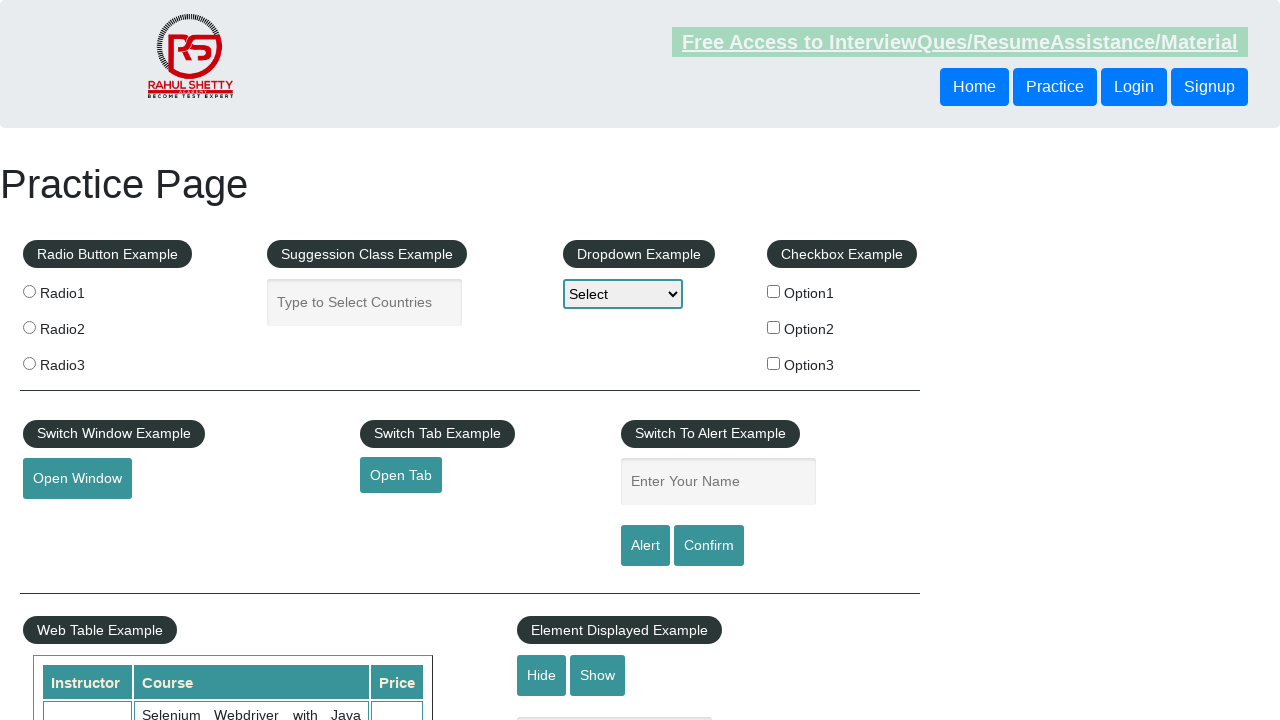

Located all footer links with class 'gf-li'
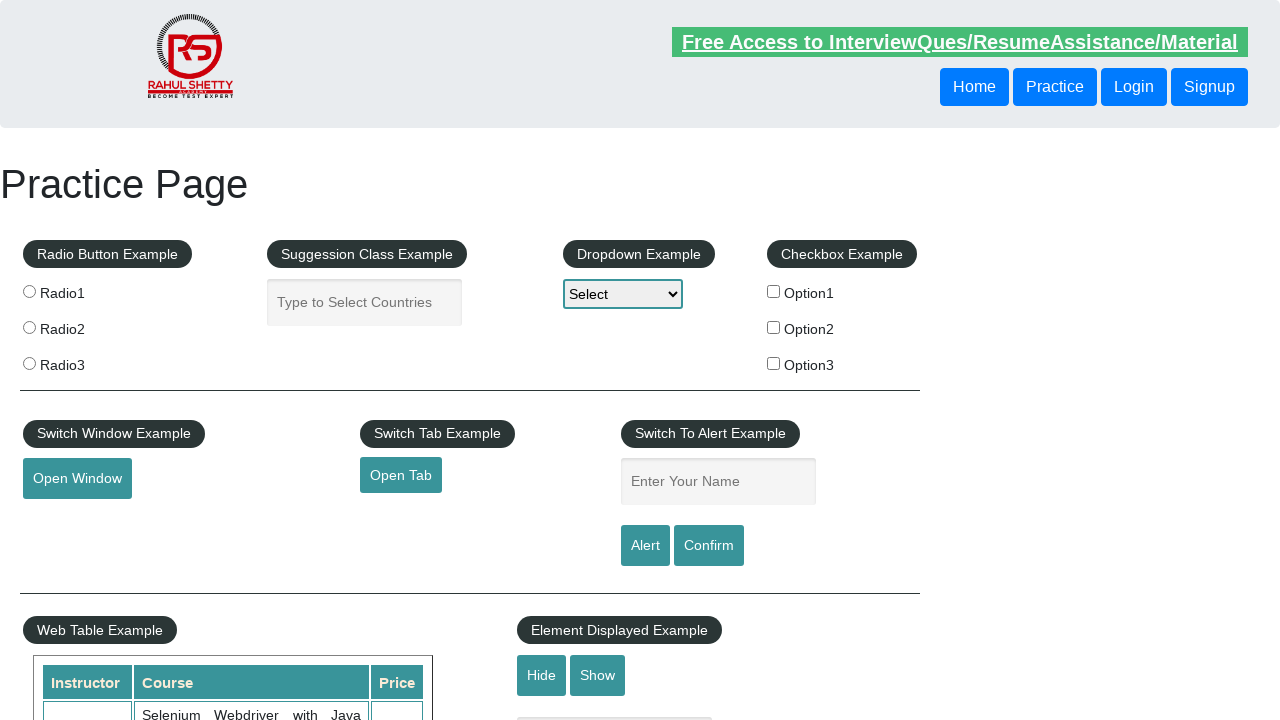

Verified 20 footer links are present on the page
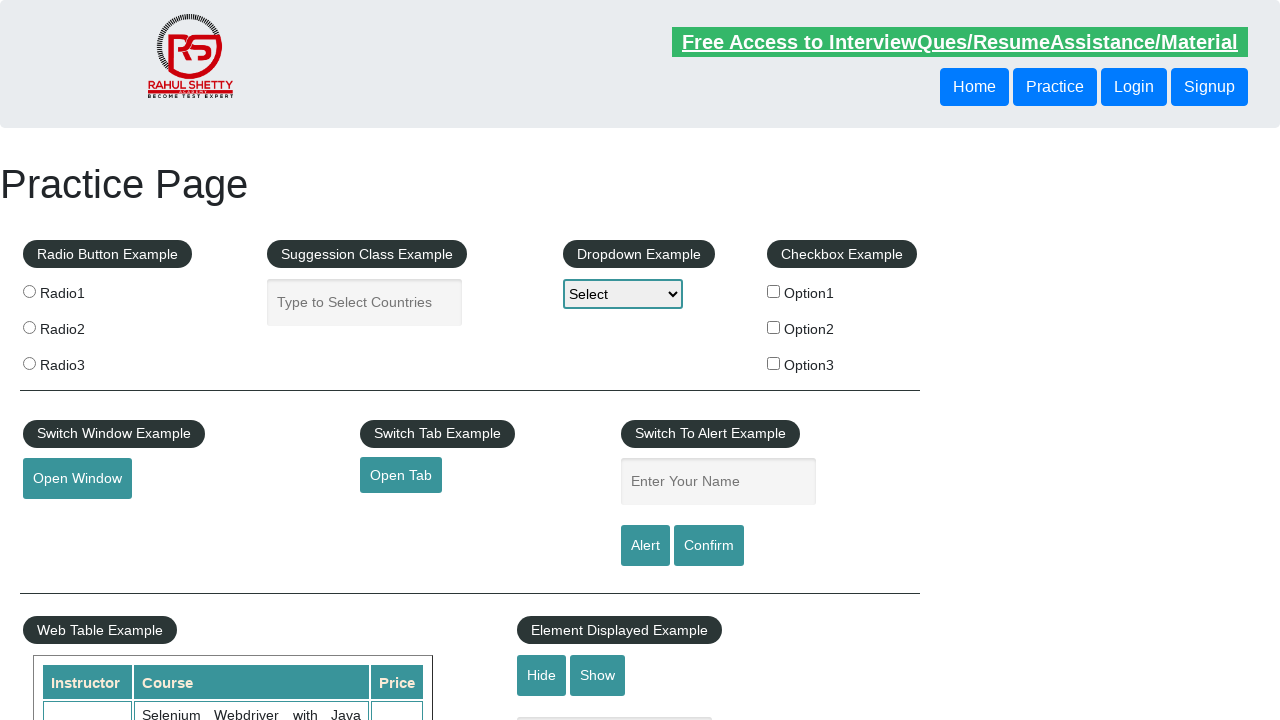

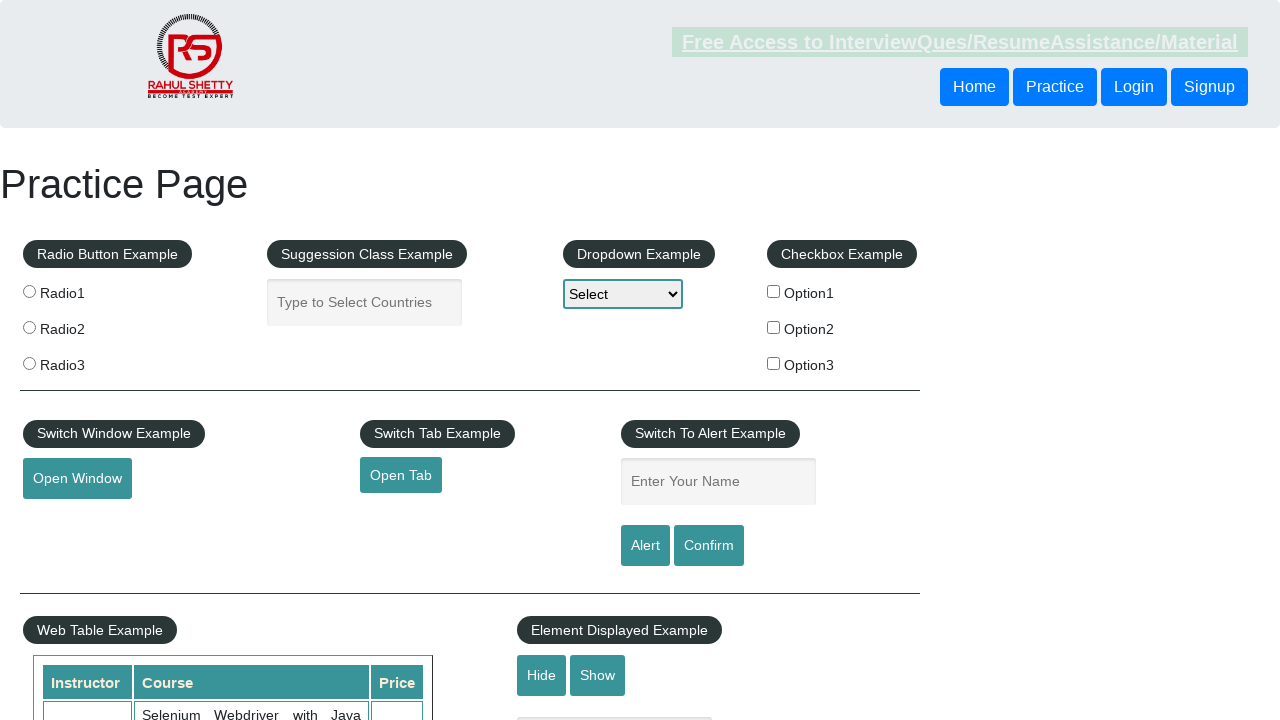